Tests browser window handling by opening a new window, navigating to a sample page, closing the new window, and switching back to the main window to verify correct window management.

Starting URL: https://demoqa.com/browser-windows

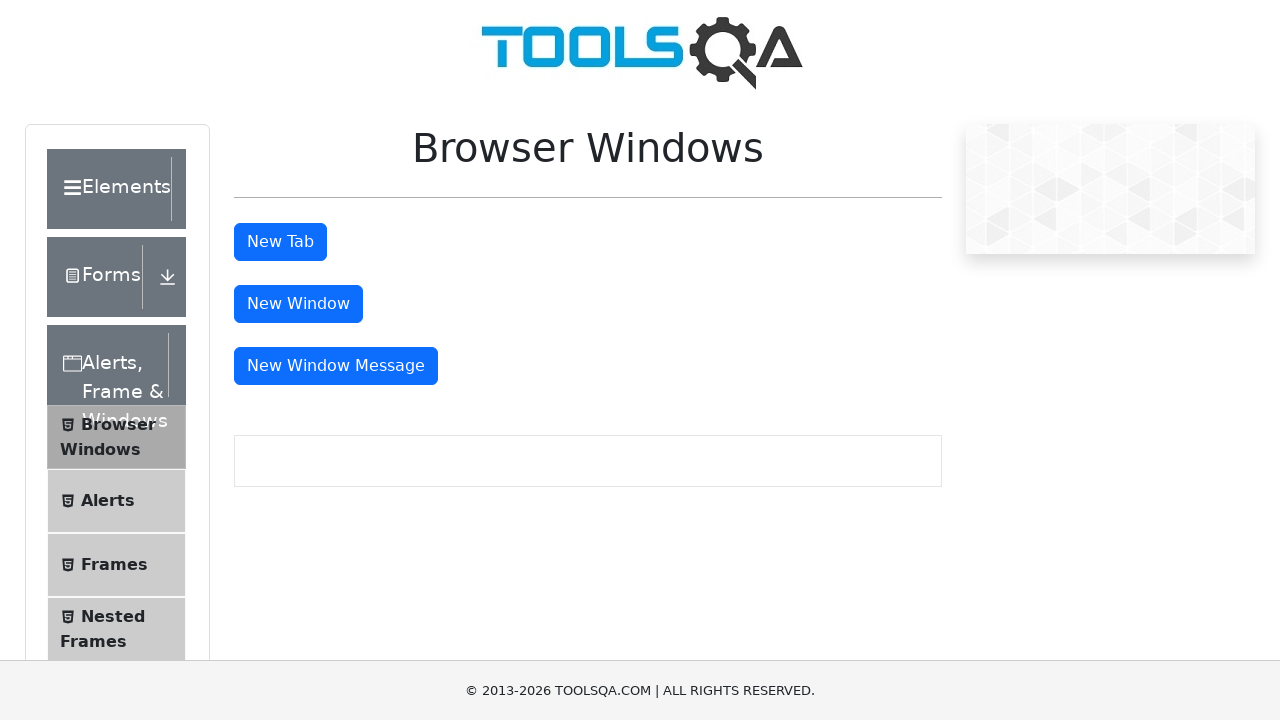

Waited for main browser windows content to load
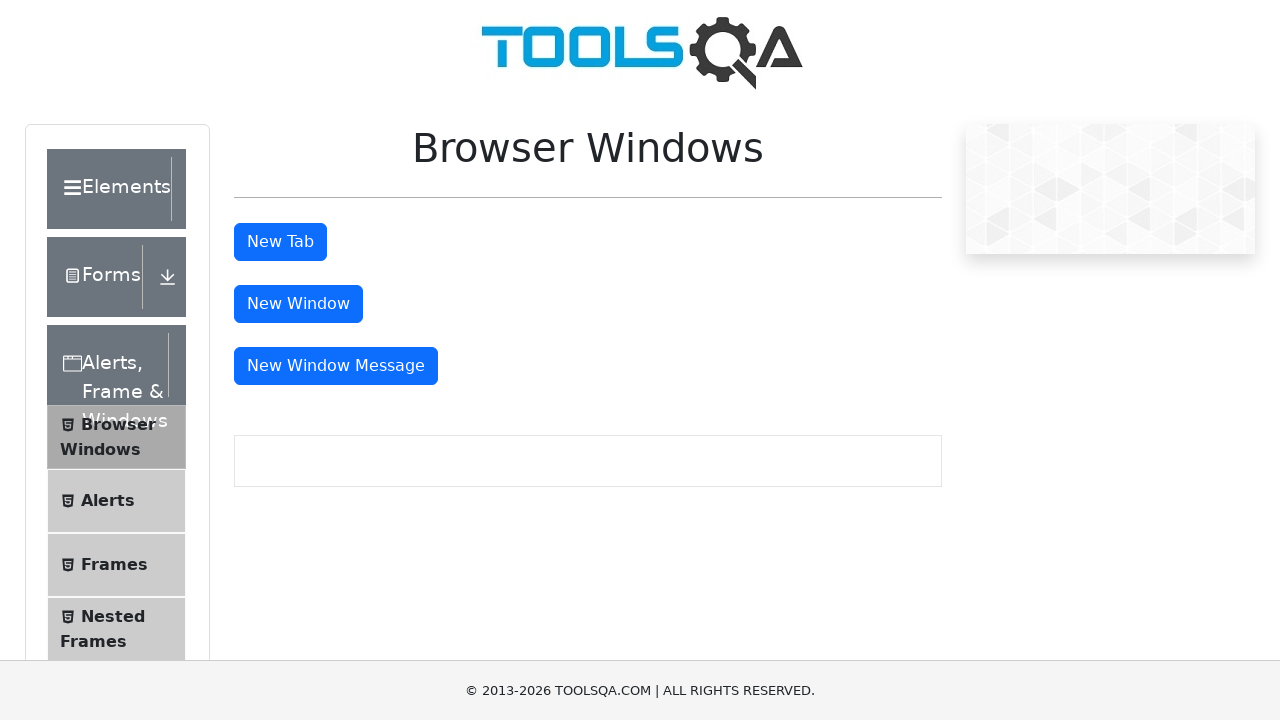

Retrieved main page content text for verification
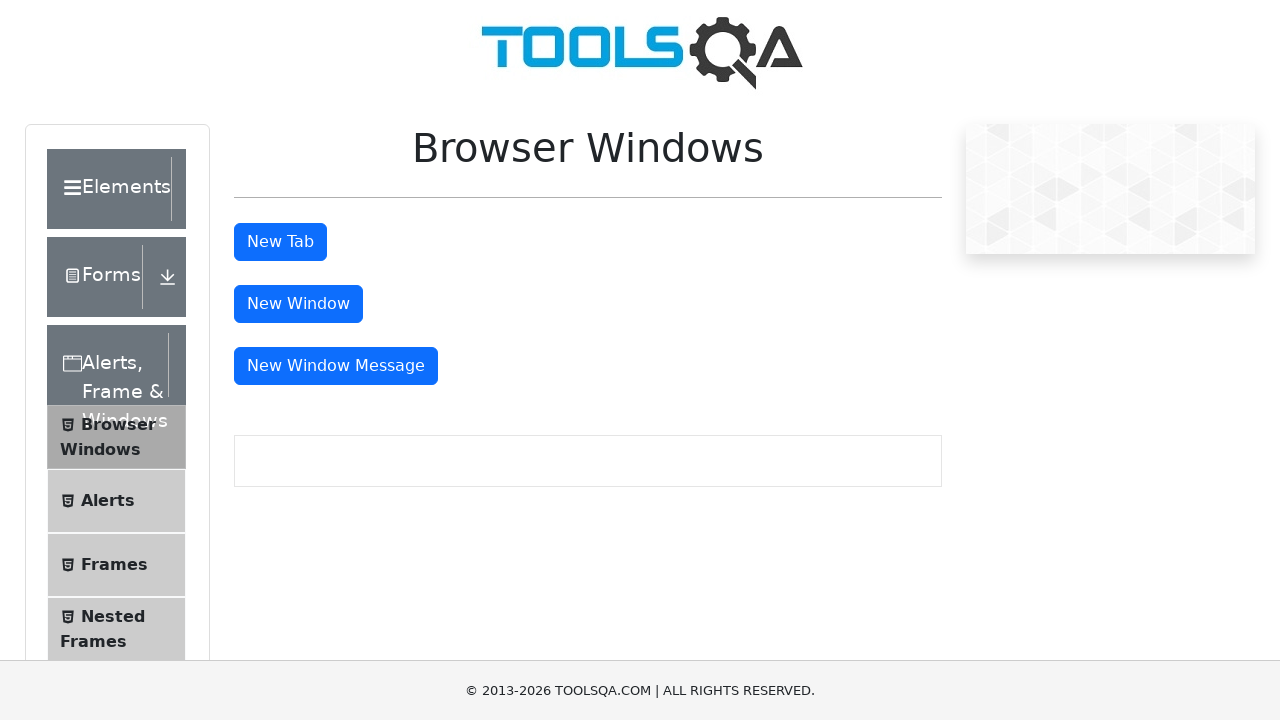

Stored reference to main page
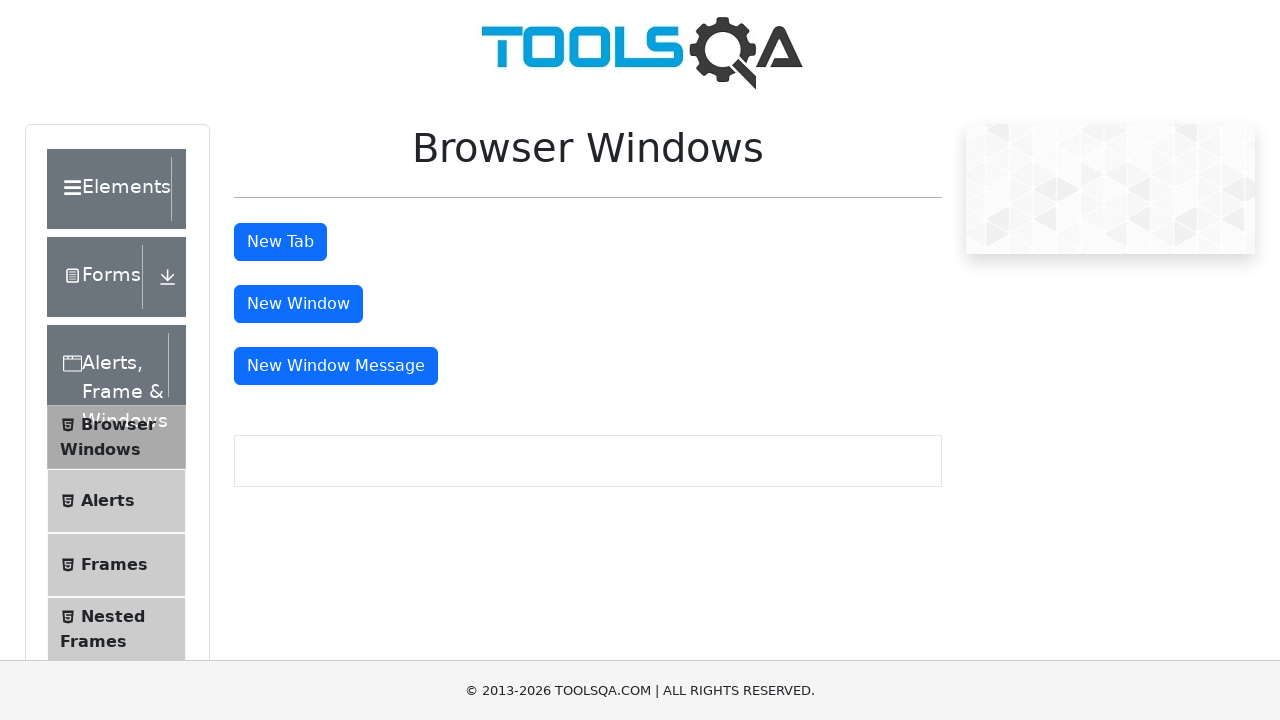

Opened a new browser tab/window
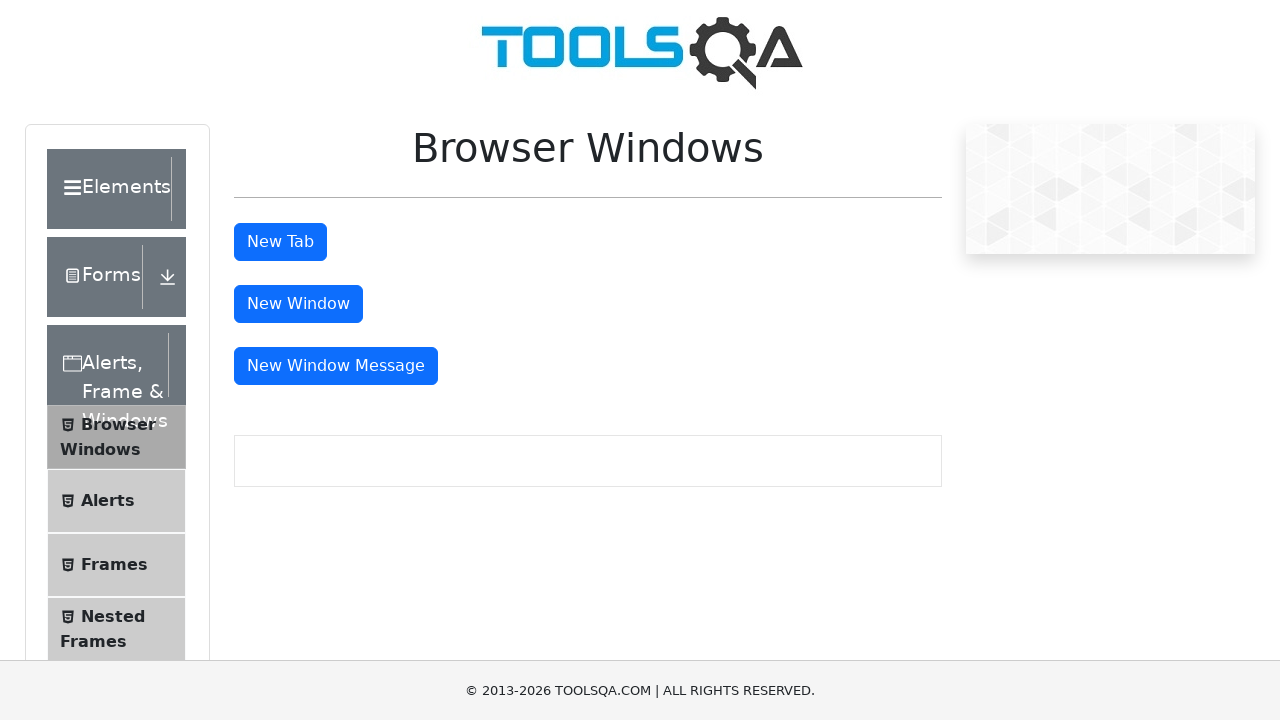

Navigated new window to sample page
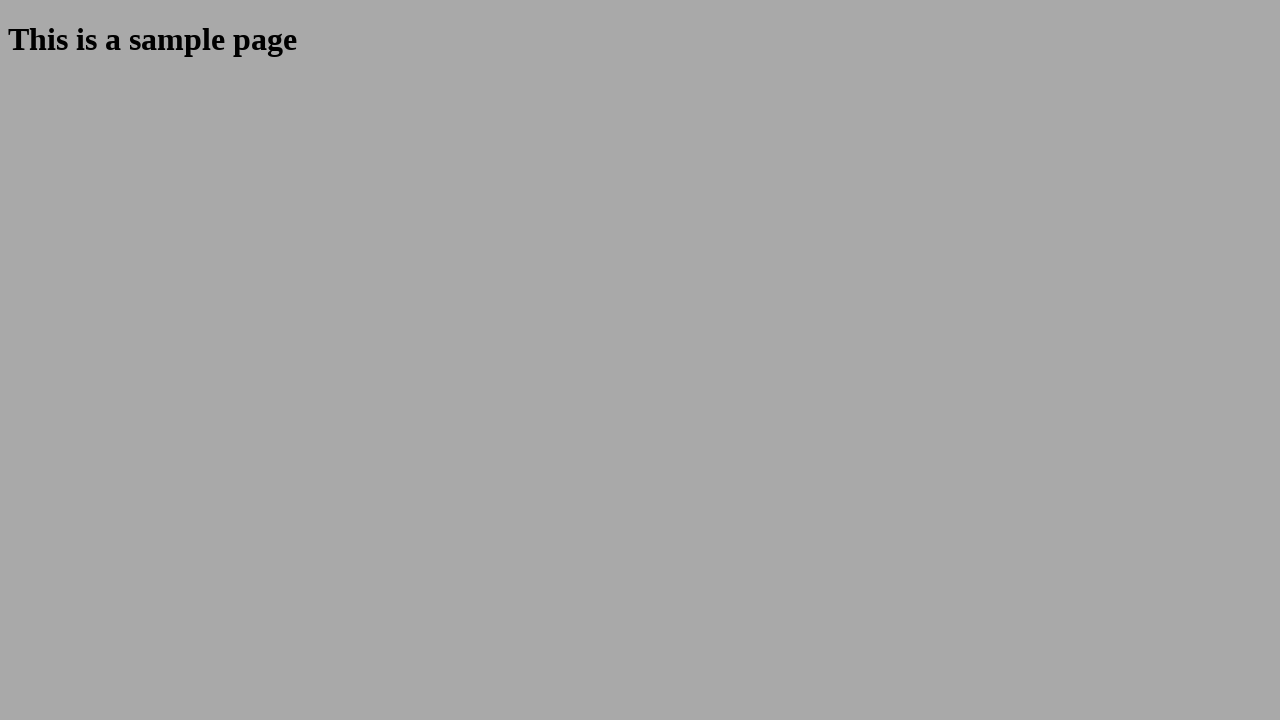

Waited for new page to finish loading
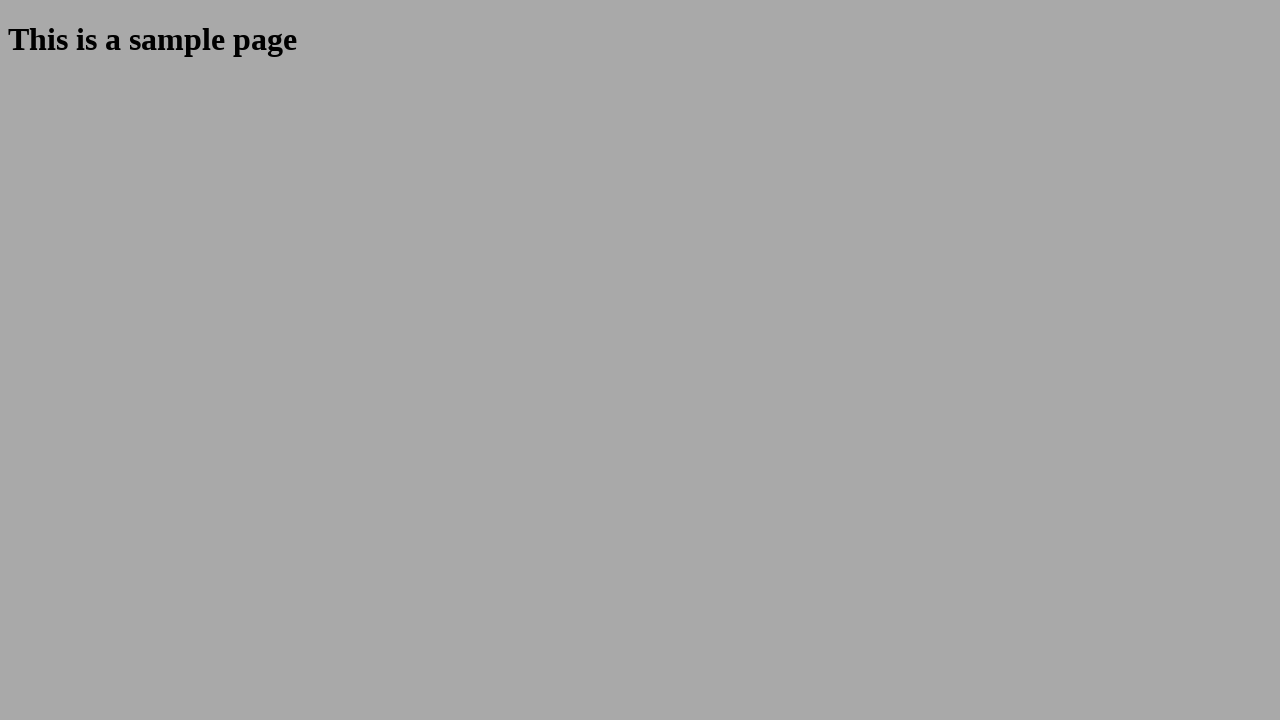

Closed the new window/tab
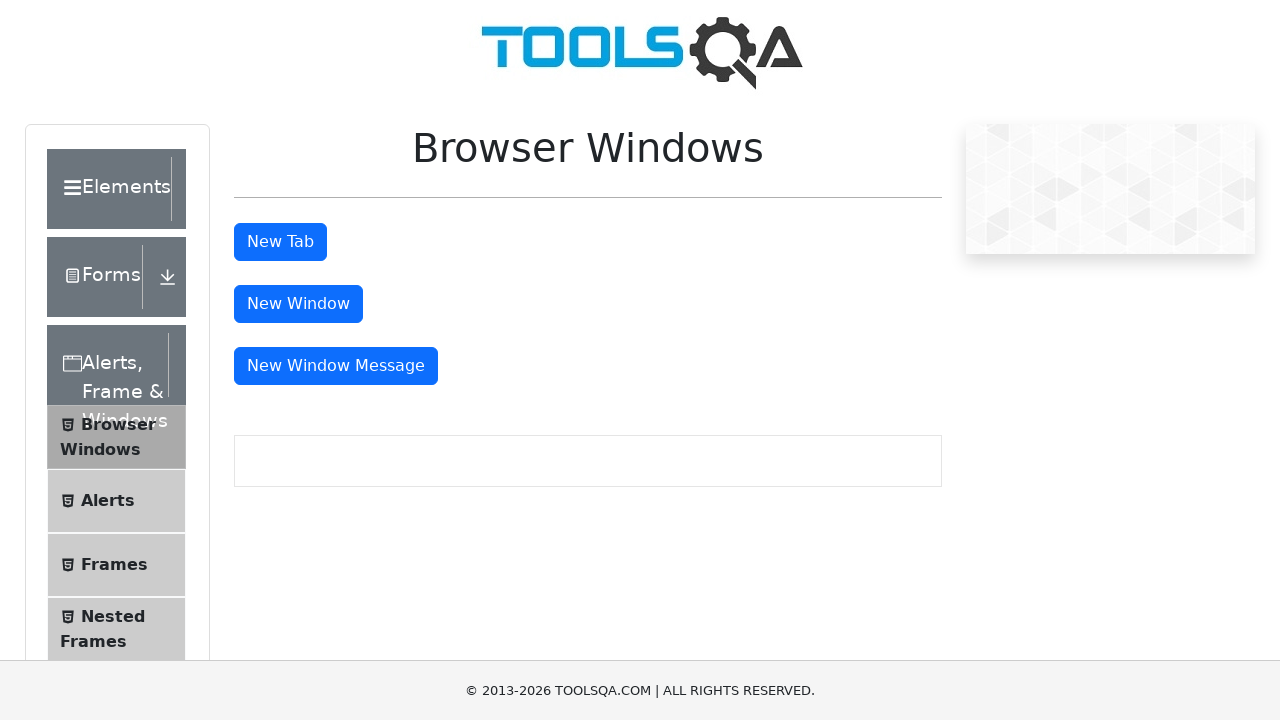

Verified main page URL after closing new window
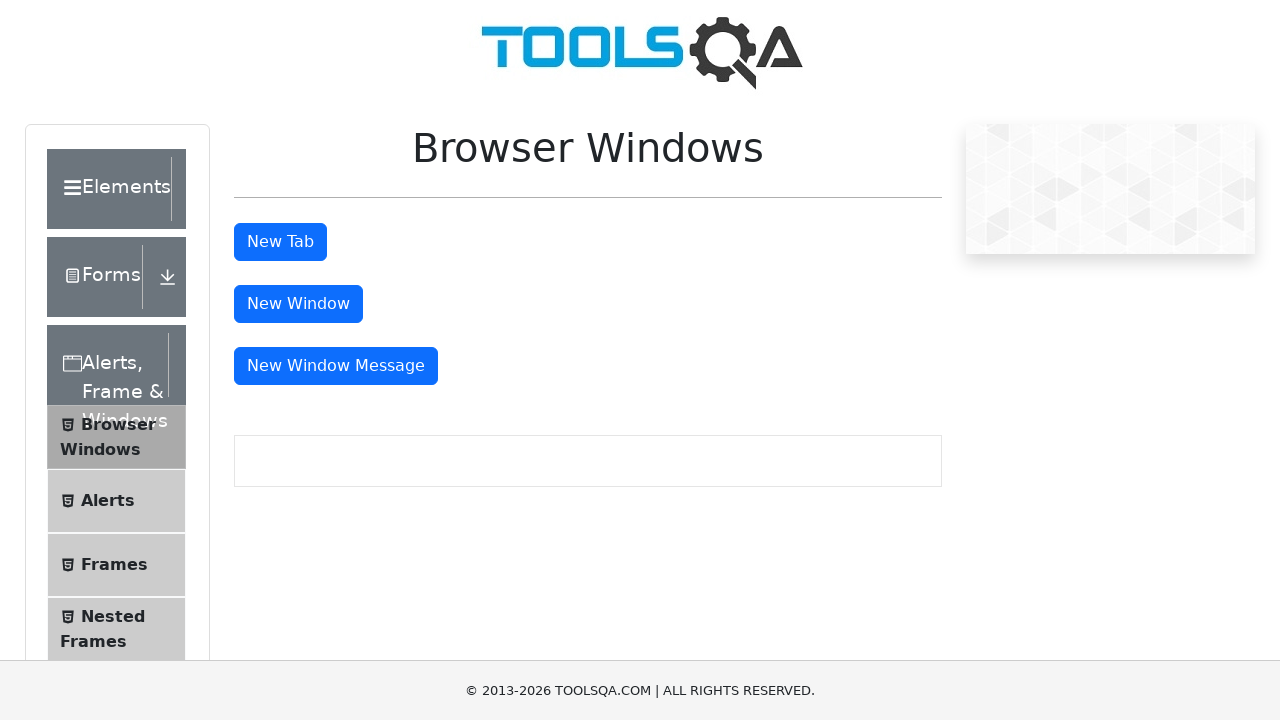

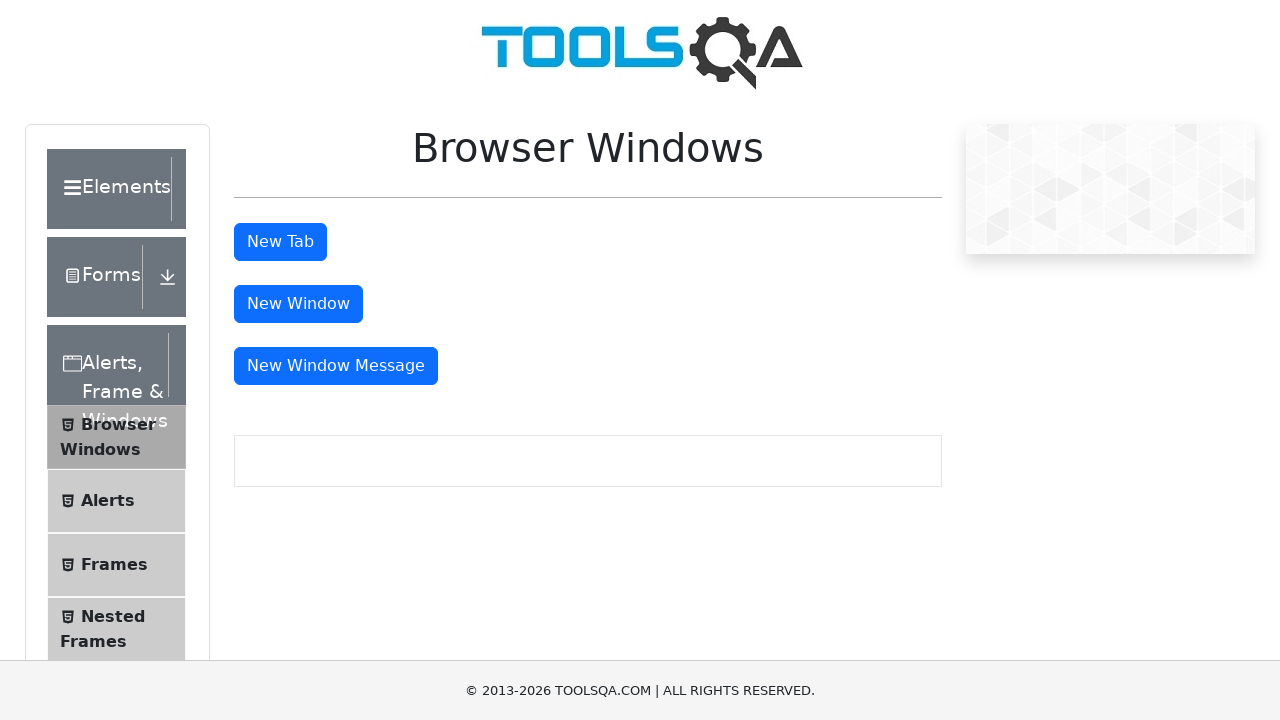